Tests marking all todo items as completed using the toggle all checkbox

Starting URL: https://demo.playwright.dev/todomvc

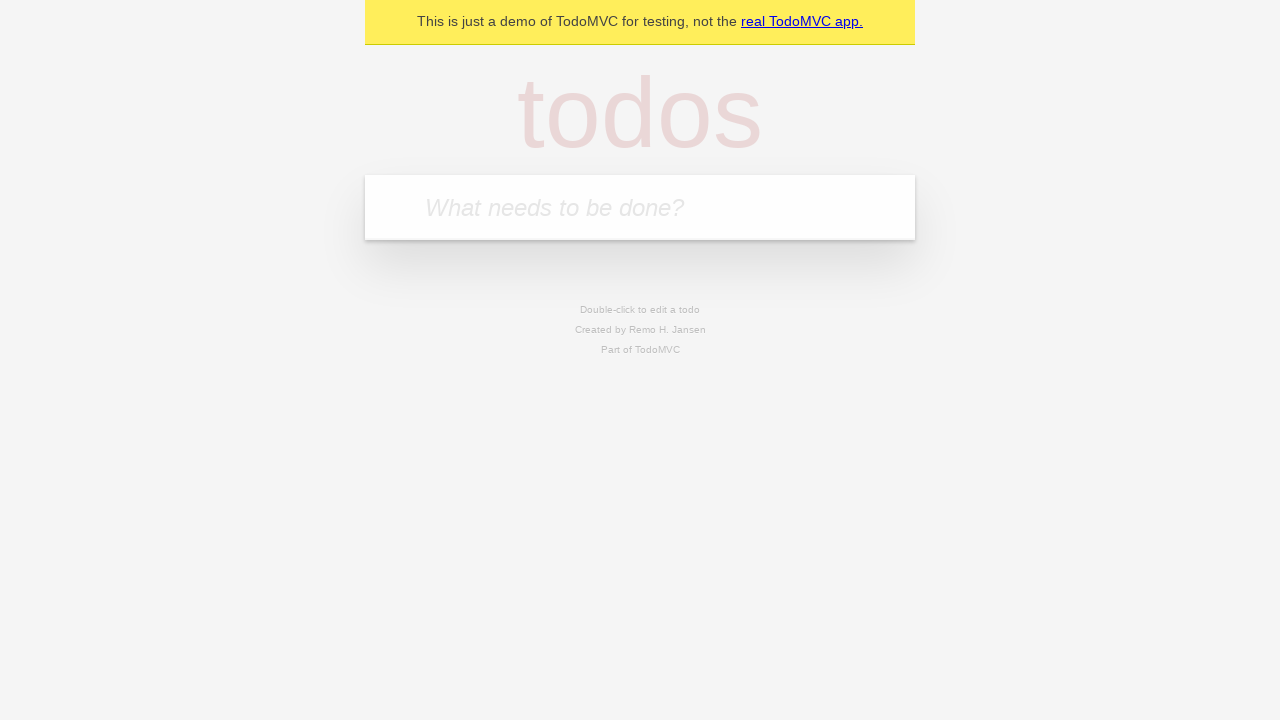

Filled todo input with 'buy some cheese' on internal:attr=[placeholder="What needs to be done?"i]
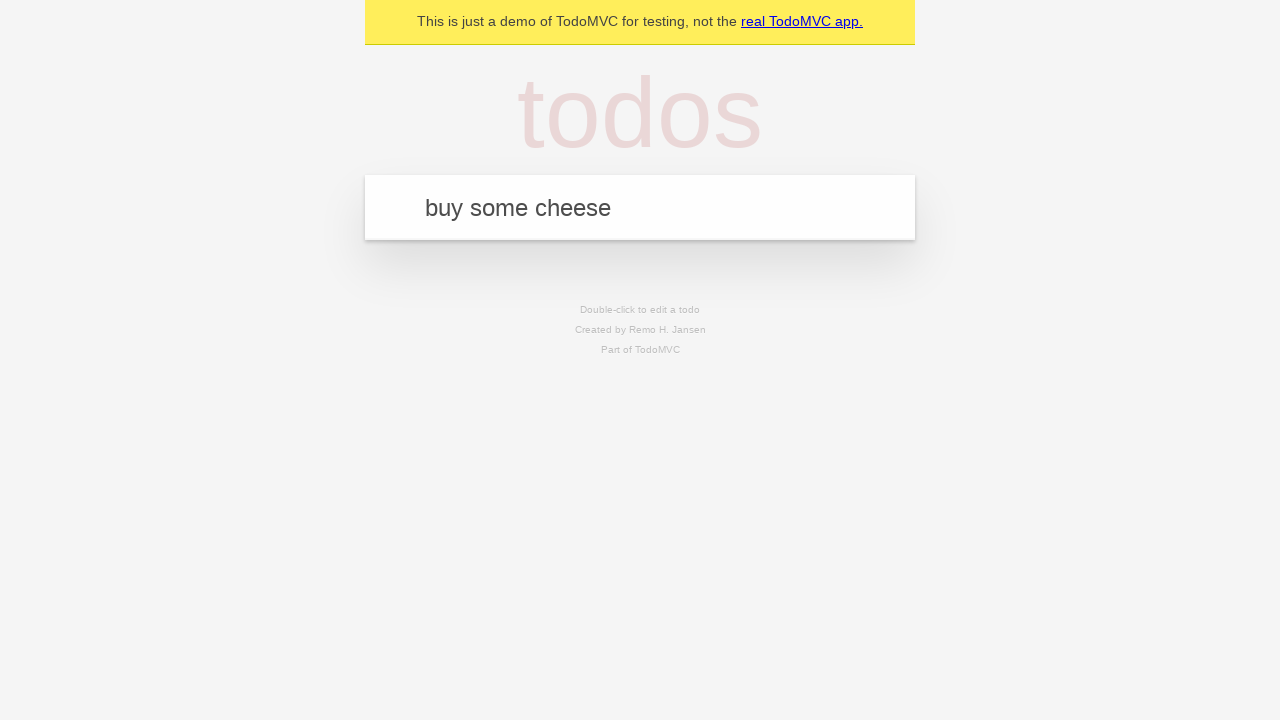

Pressed Enter to add todo 'buy some cheese' on internal:attr=[placeholder="What needs to be done?"i]
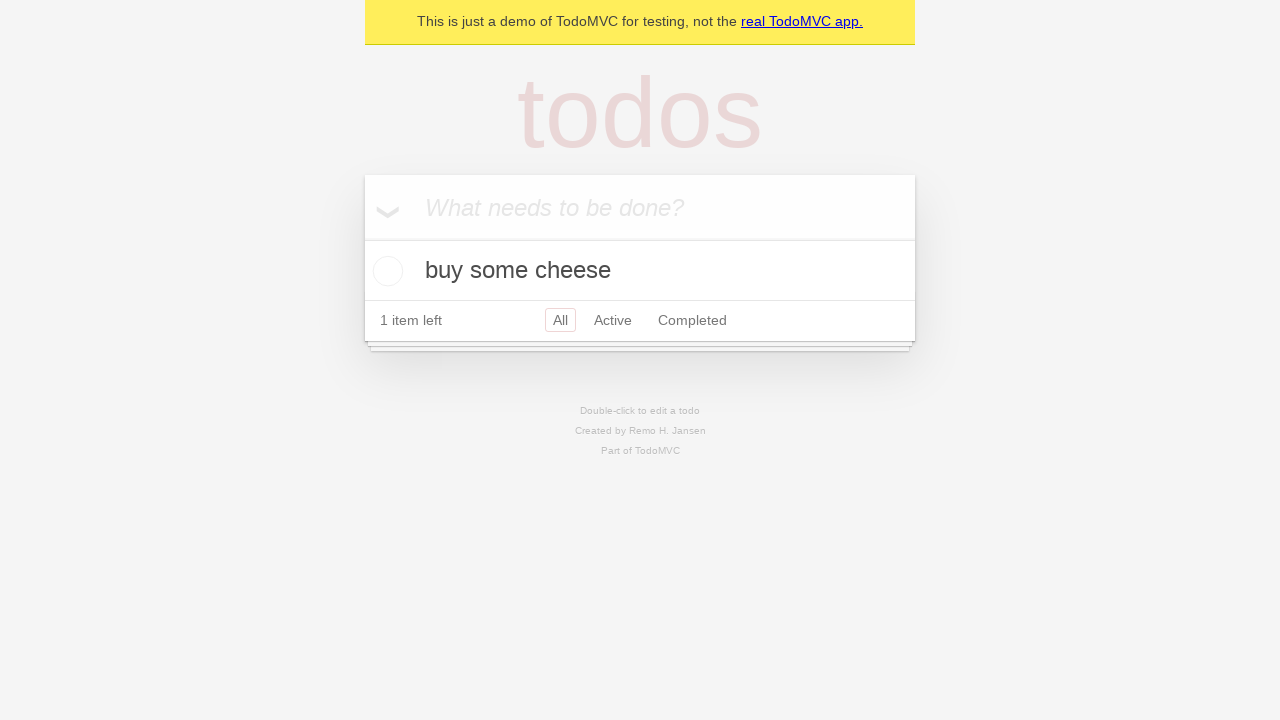

Filled todo input with 'feed the cat' on internal:attr=[placeholder="What needs to be done?"i]
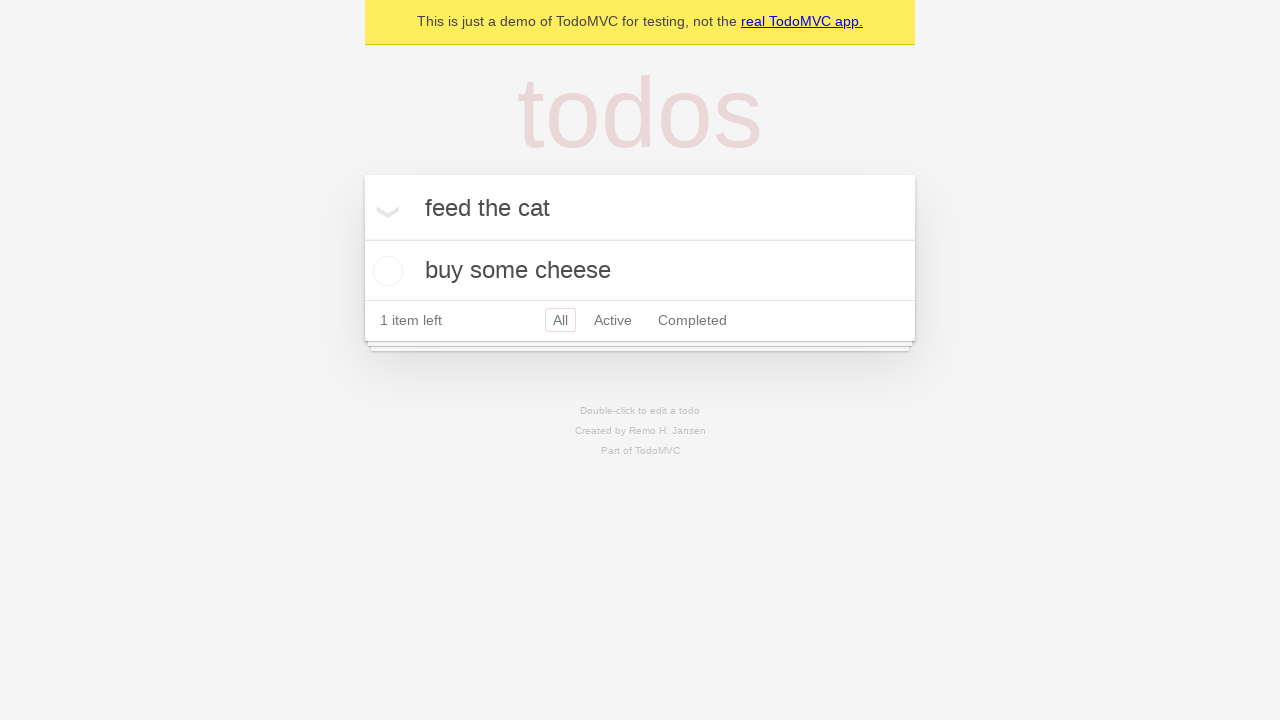

Pressed Enter to add todo 'feed the cat' on internal:attr=[placeholder="What needs to be done?"i]
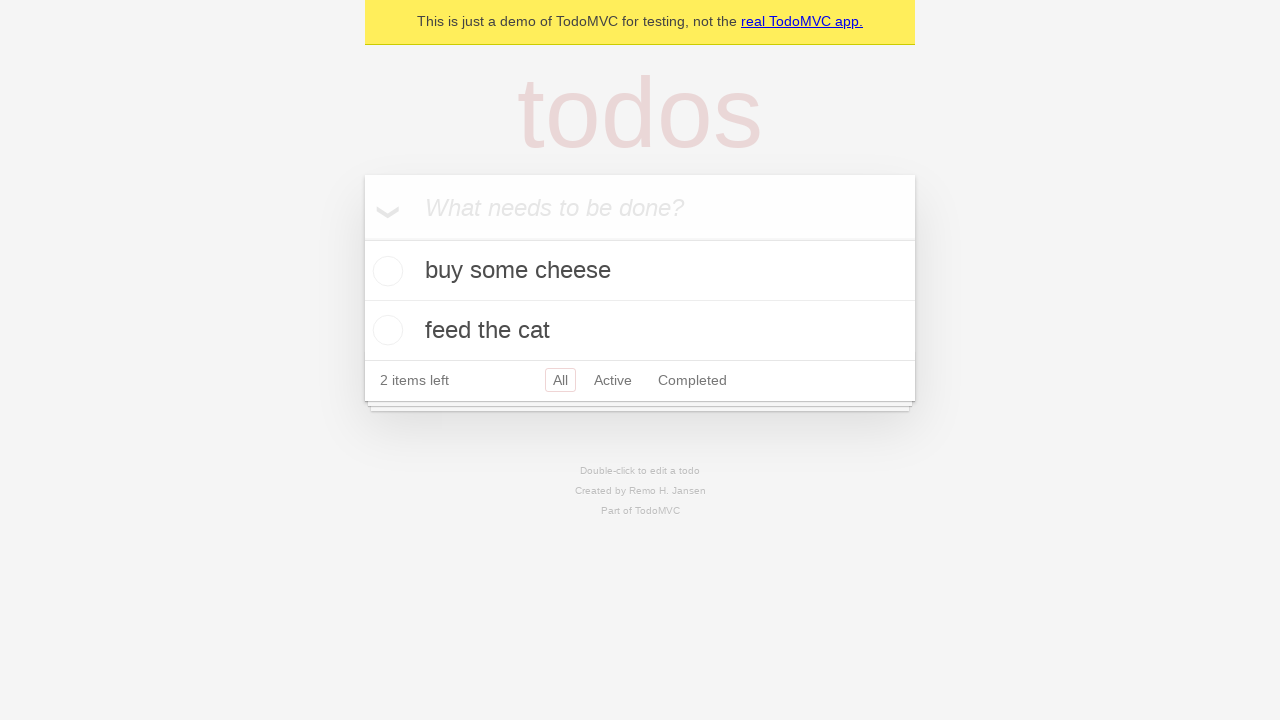

Filled todo input with 'book a doctors appointment' on internal:attr=[placeholder="What needs to be done?"i]
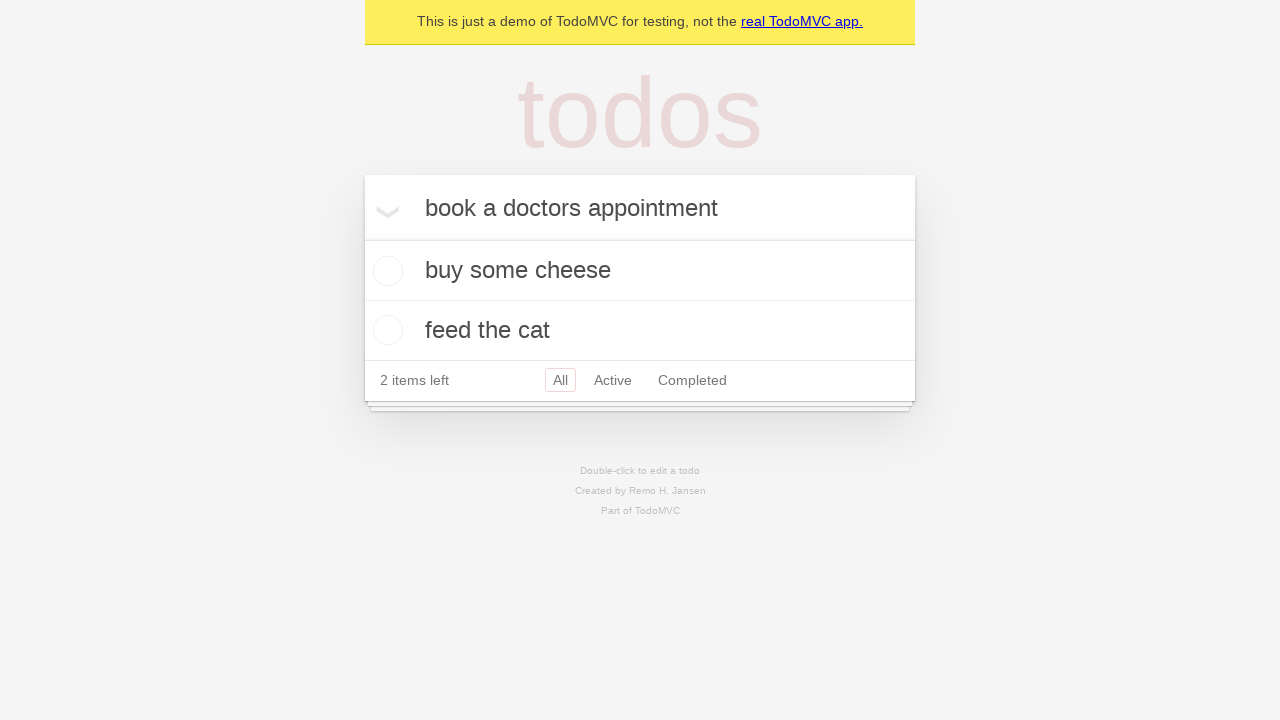

Pressed Enter to add todo 'book a doctors appointment' on internal:attr=[placeholder="What needs to be done?"i]
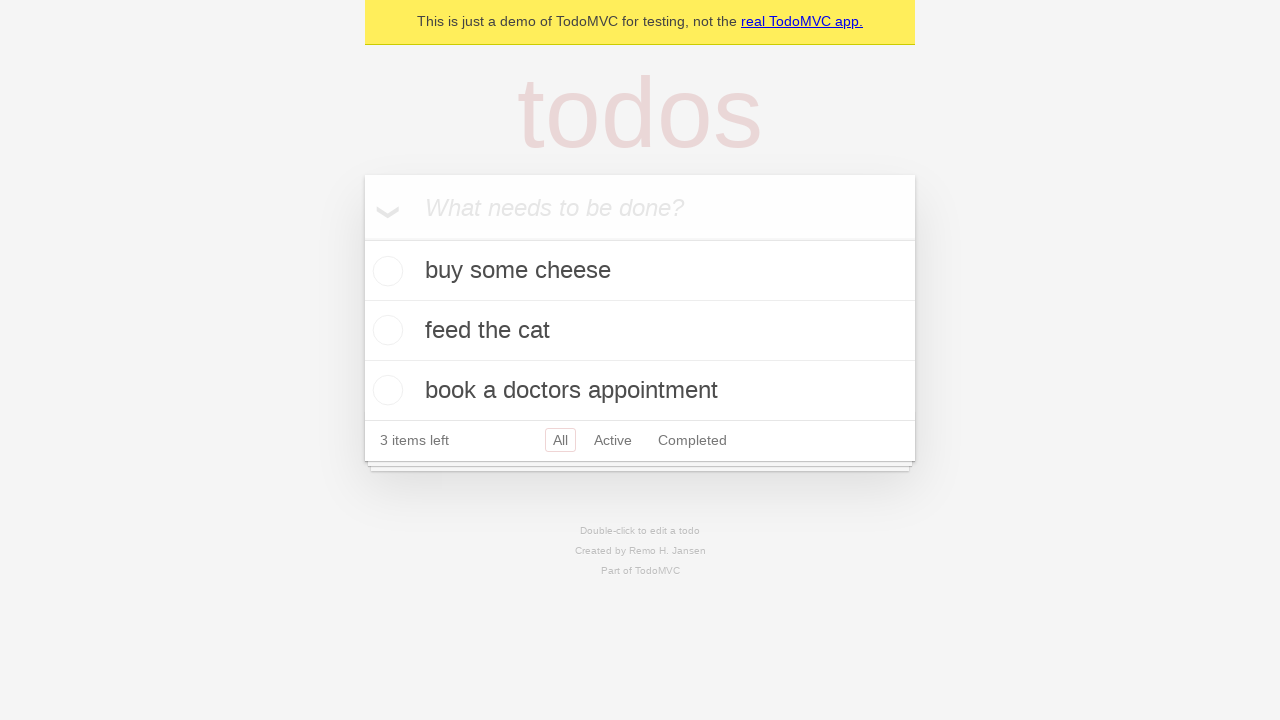

All 3 todo items have been created
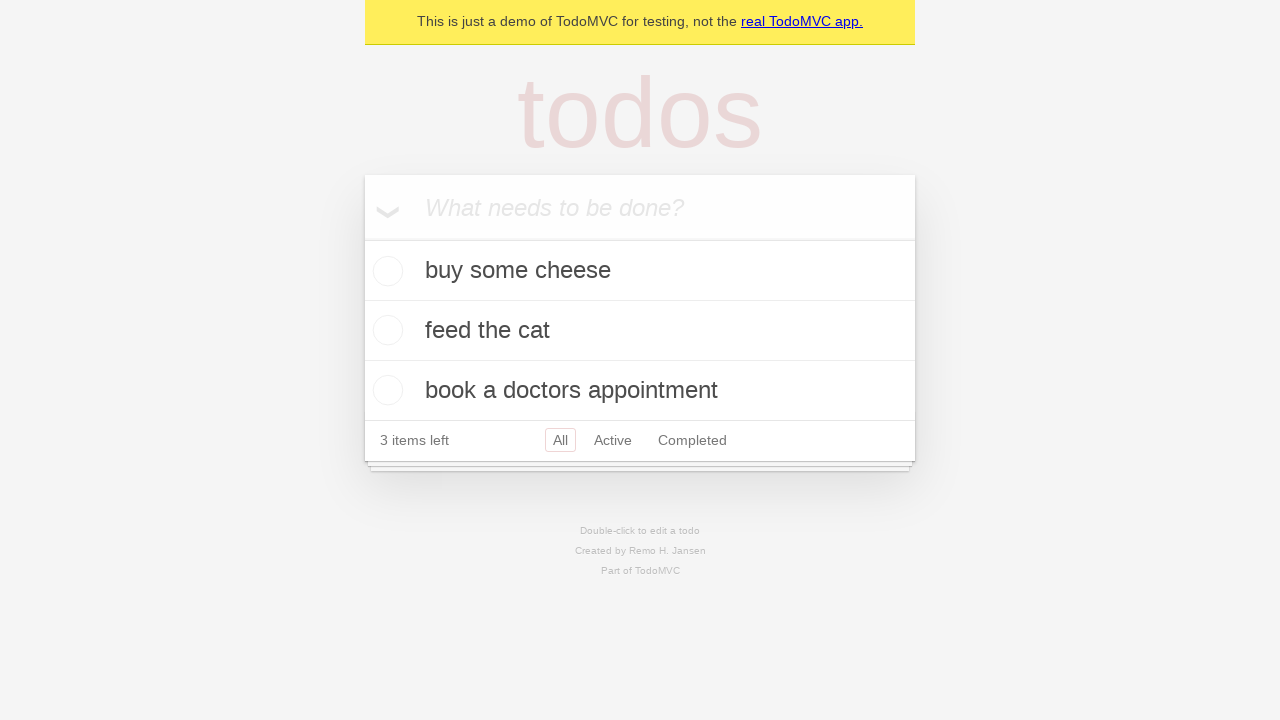

Checked 'Mark all as complete' checkbox at (362, 238) on internal:label="Mark all as complete"i
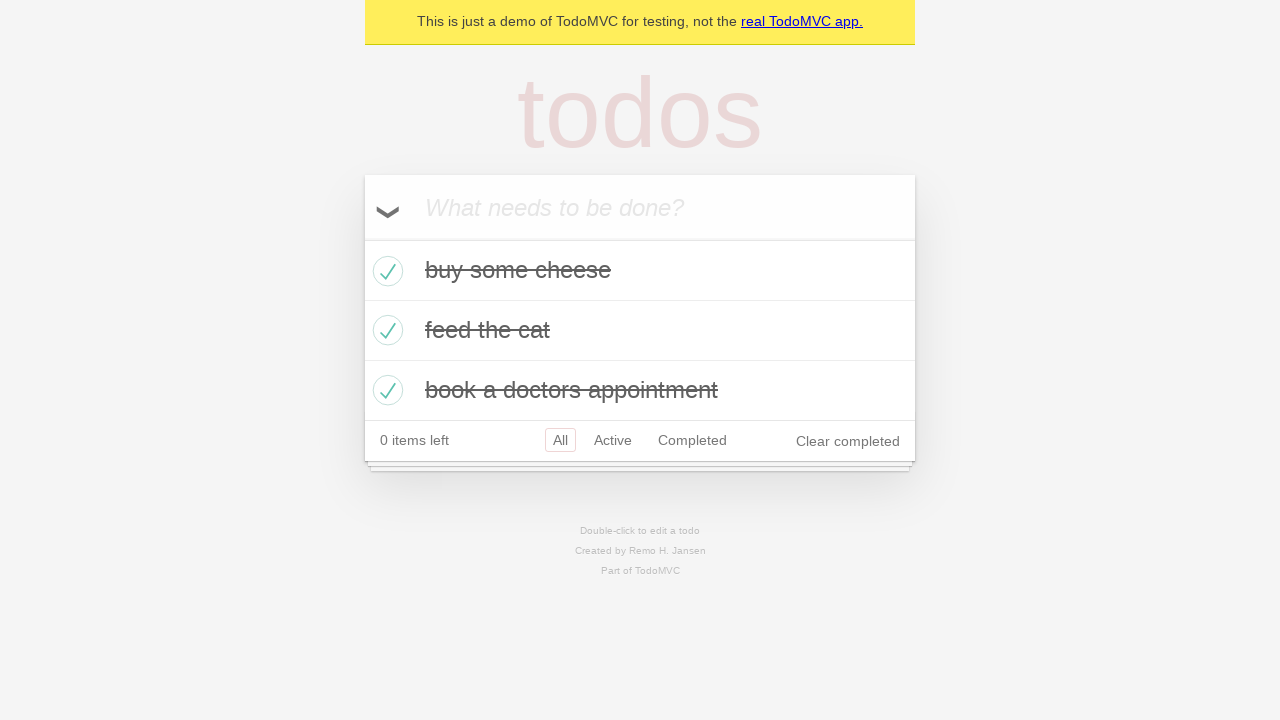

All todo items marked as completed
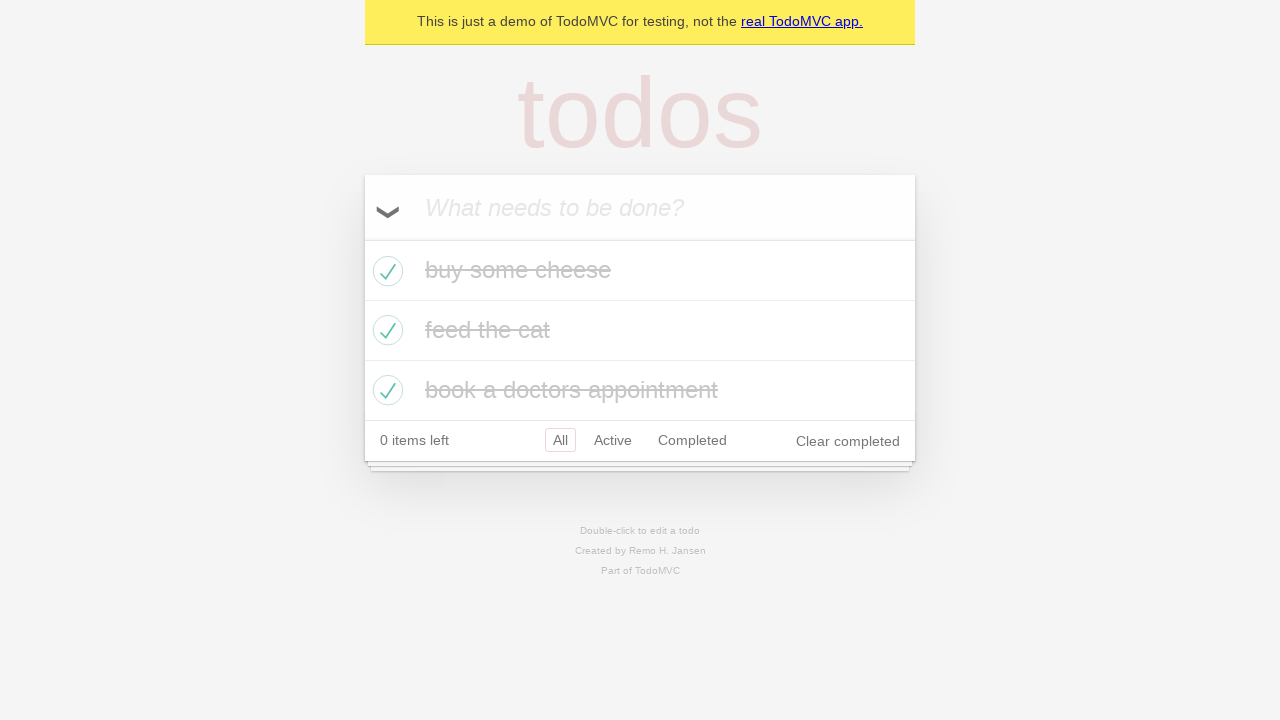

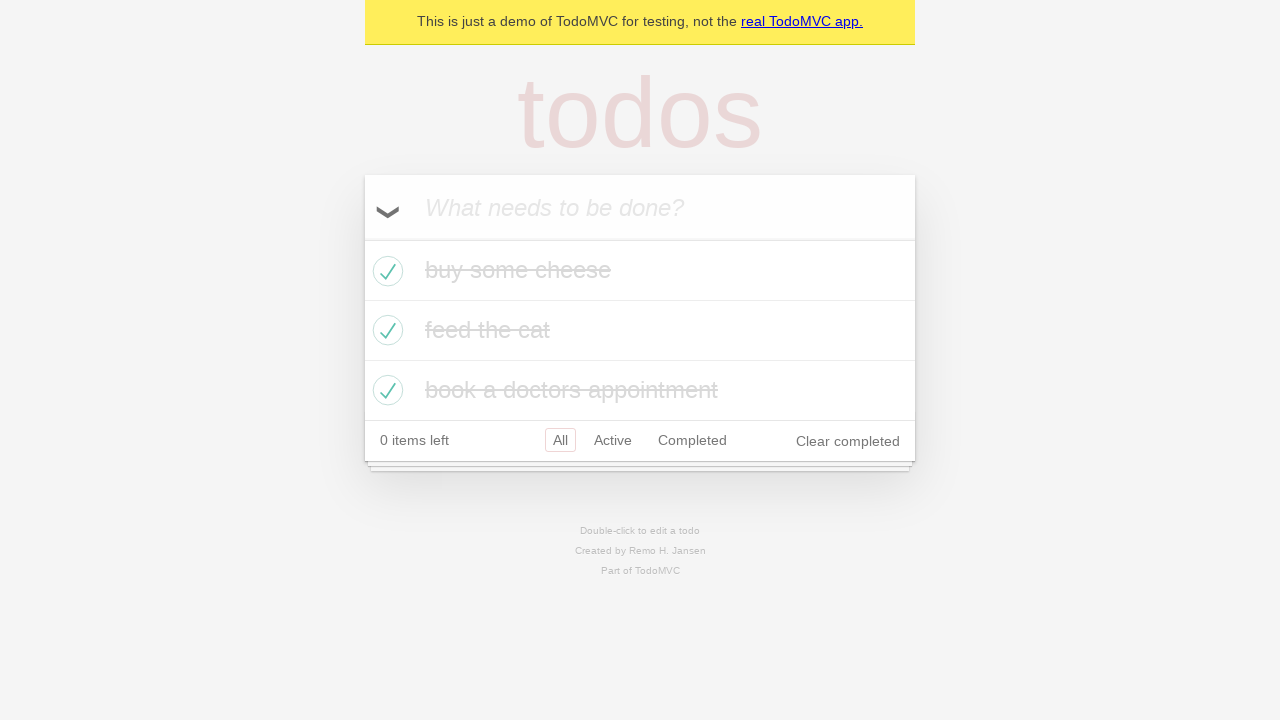